Tests the GitHub search functionality with an empty search query and verifies the resulting URL.

Starting URL: https://github.com

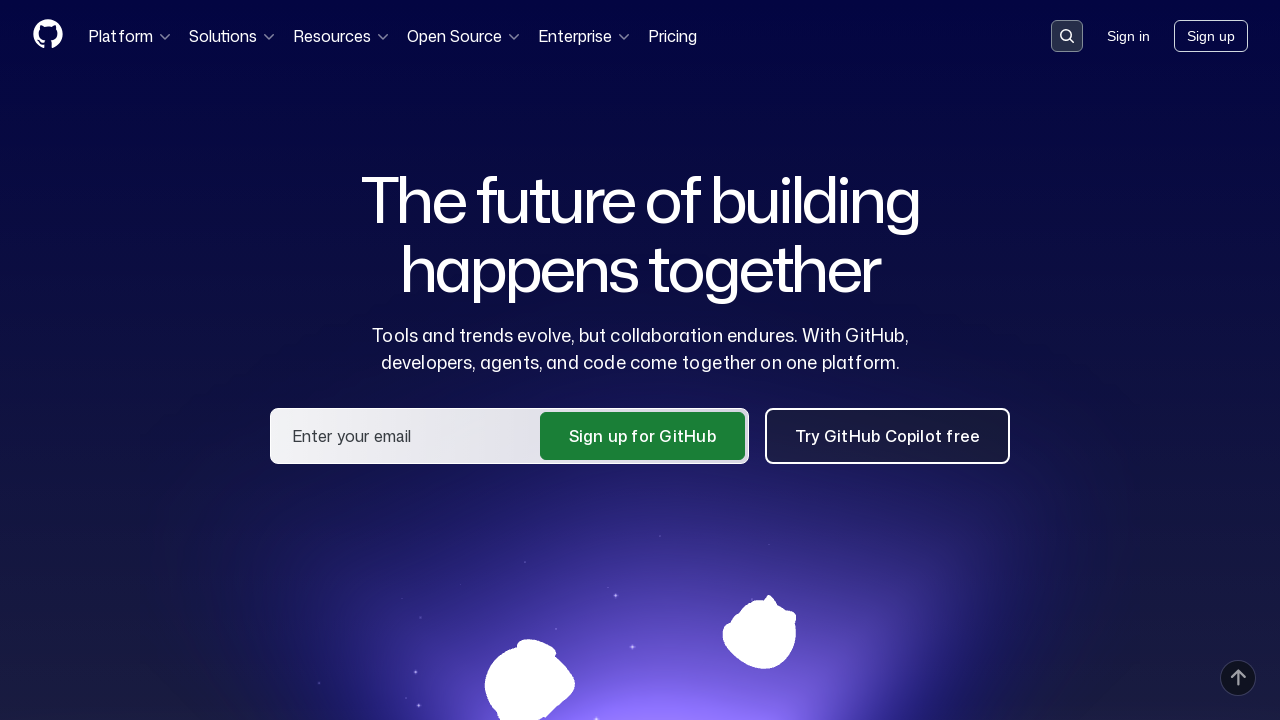

Clicked search button to activate search field at (1067, 36) on button[data-target='qbsearch-input.inputButton']
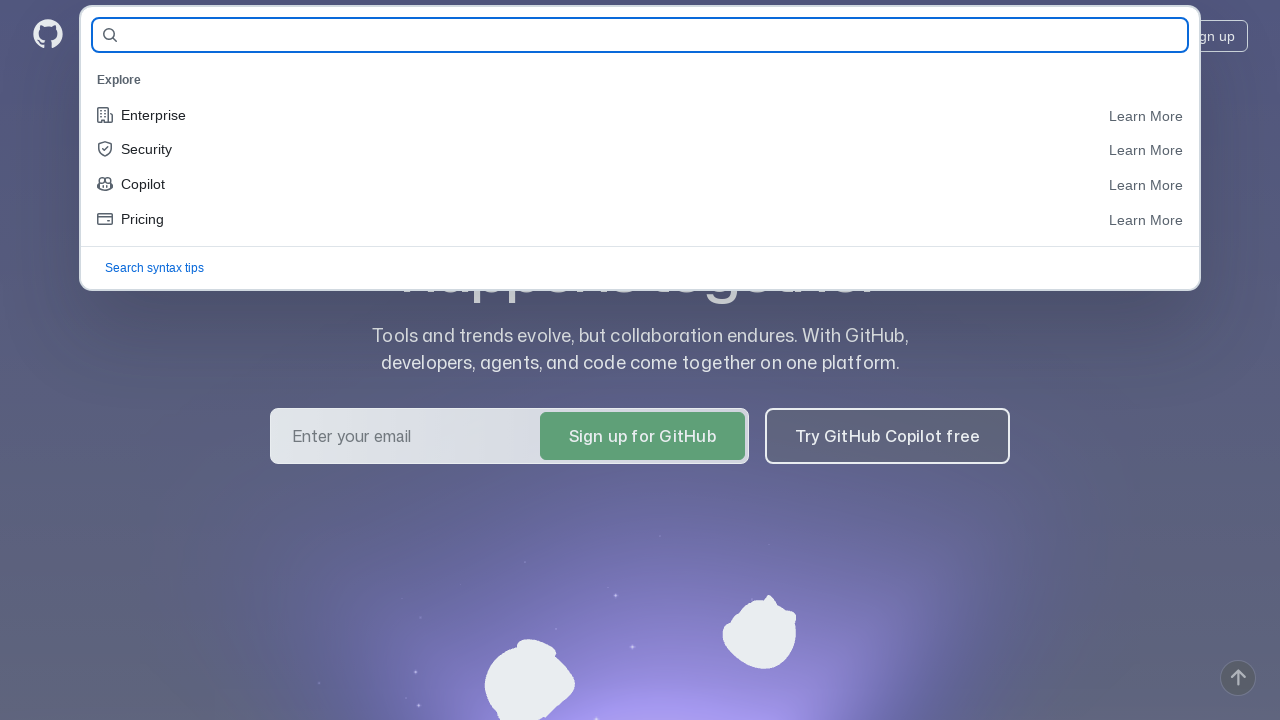

Pressed Enter to submit empty search query
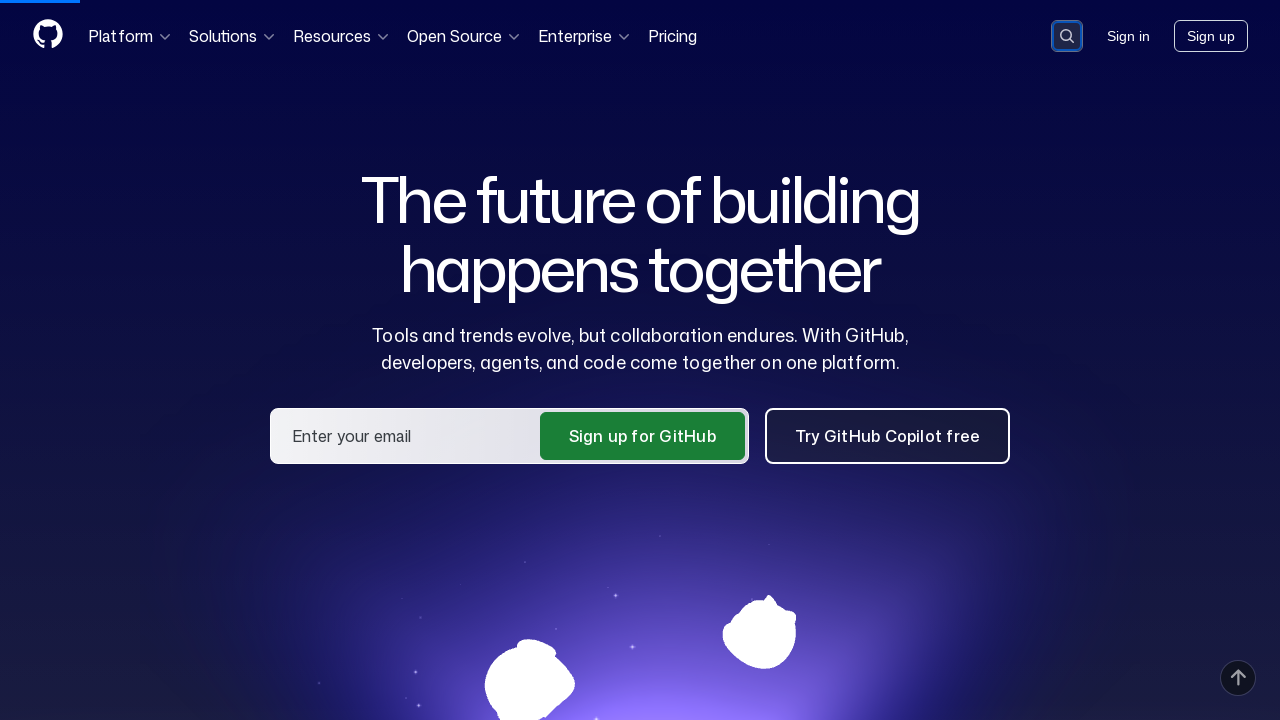

Search results page loaded with URL containing '/search'
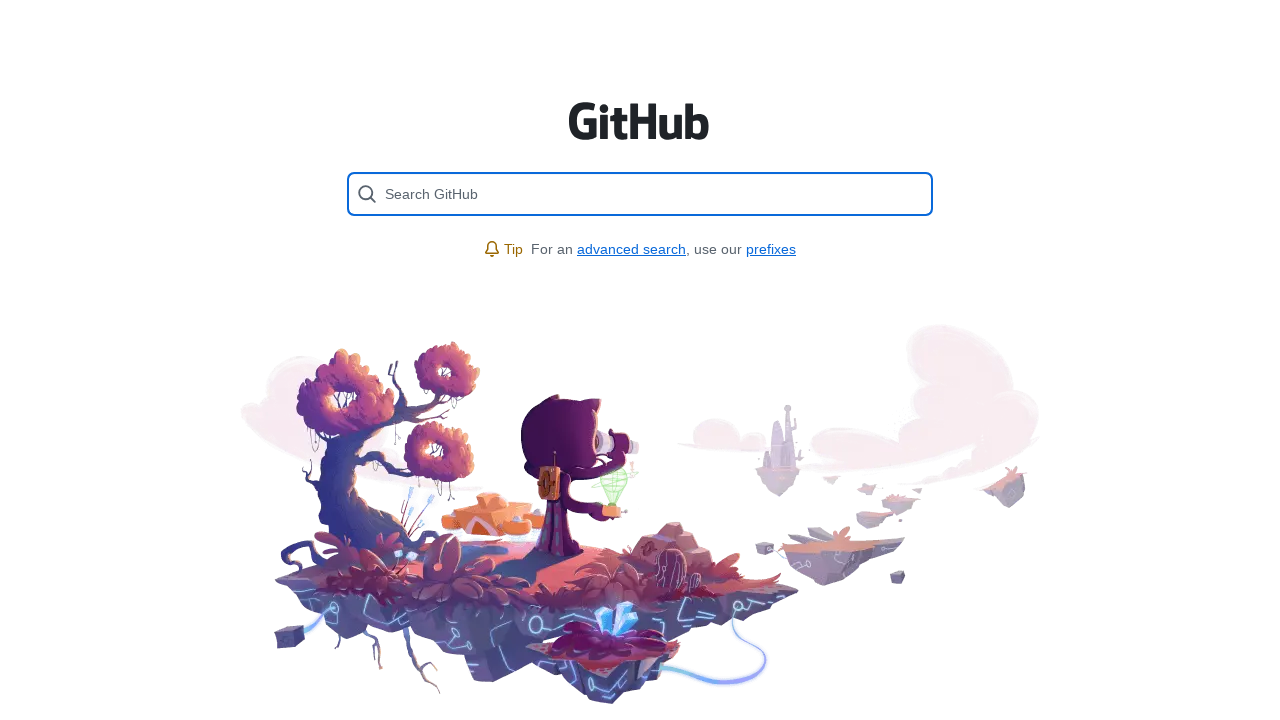

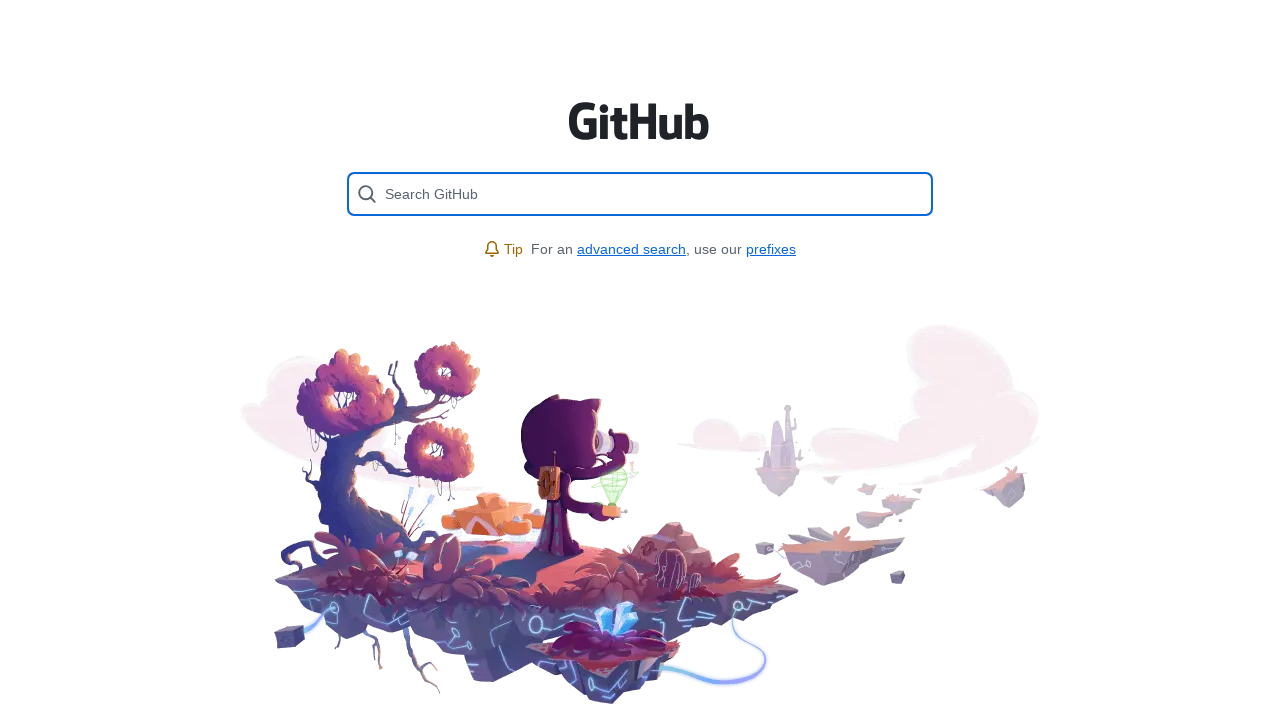